Tests dynamic loading functionality by clicking a start button and waiting for dynamically loaded content to appear

Starting URL: https://the-internet.herokuapp.com/dynamic_loading/1

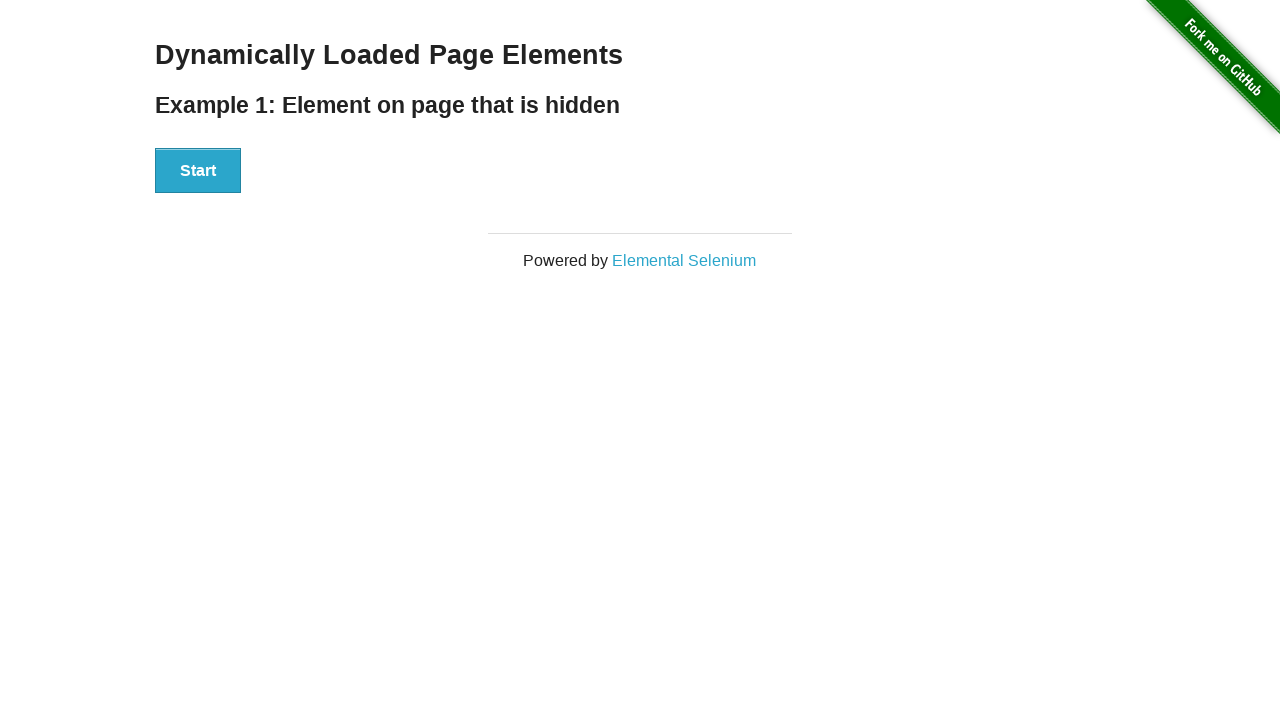

Clicked start button to trigger dynamic loading at (198, 171) on #start button
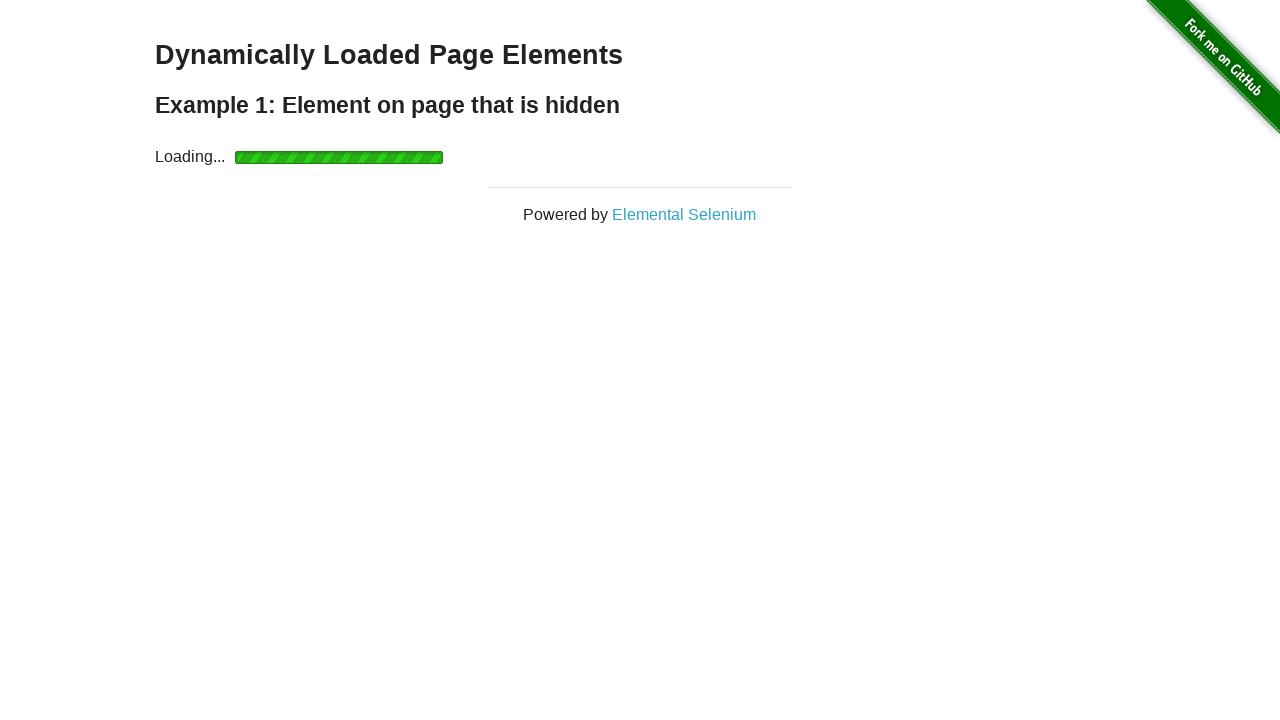

Dynamically loaded content appeared and became visible
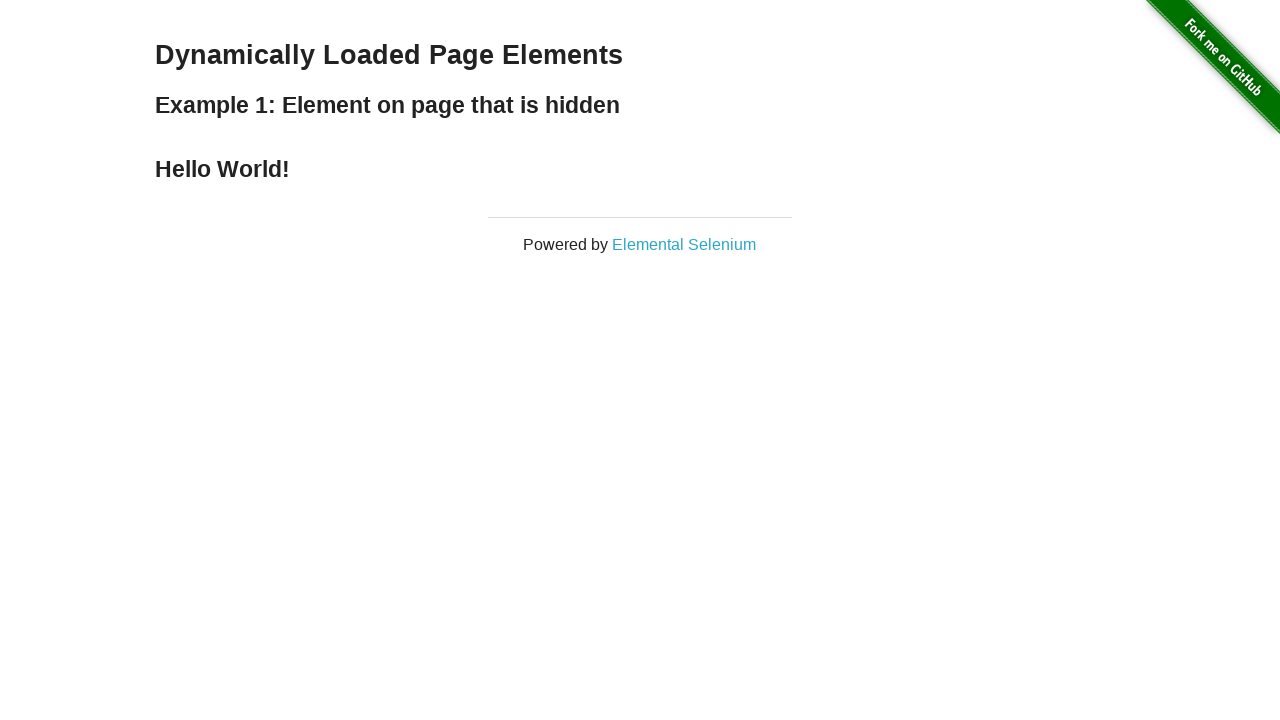

Retrieved loaded text: 'Hello World!'
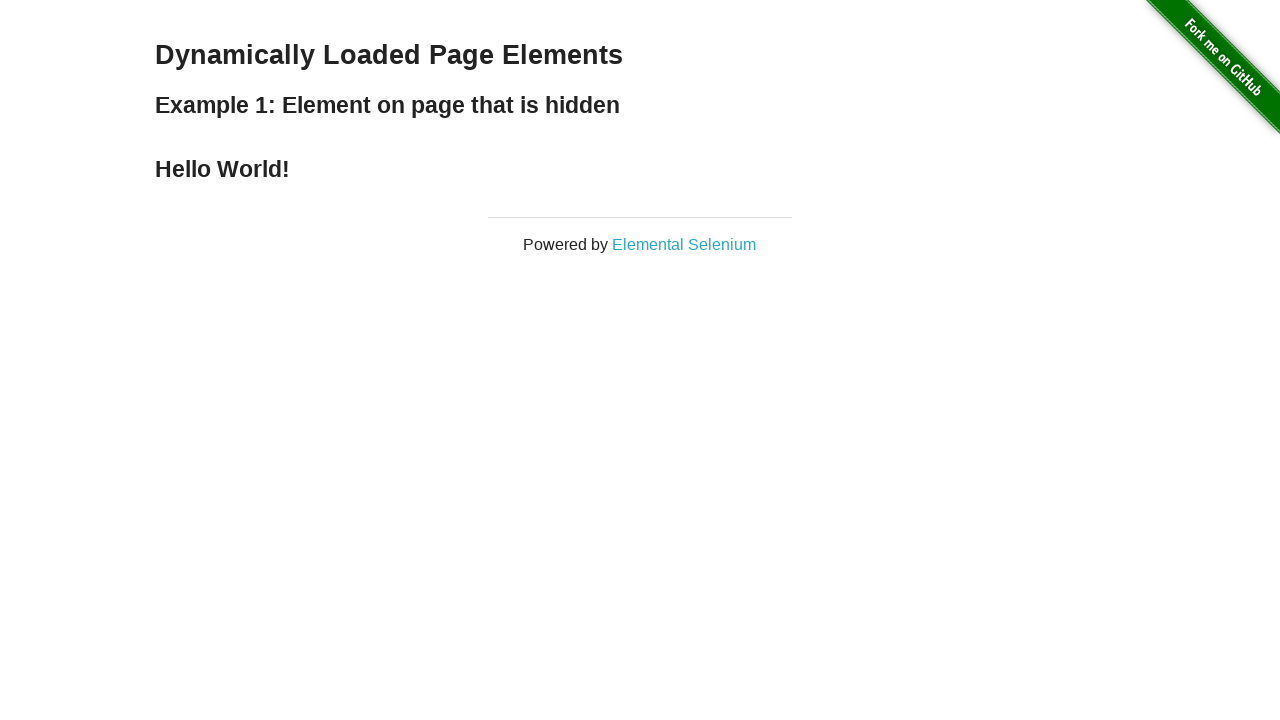

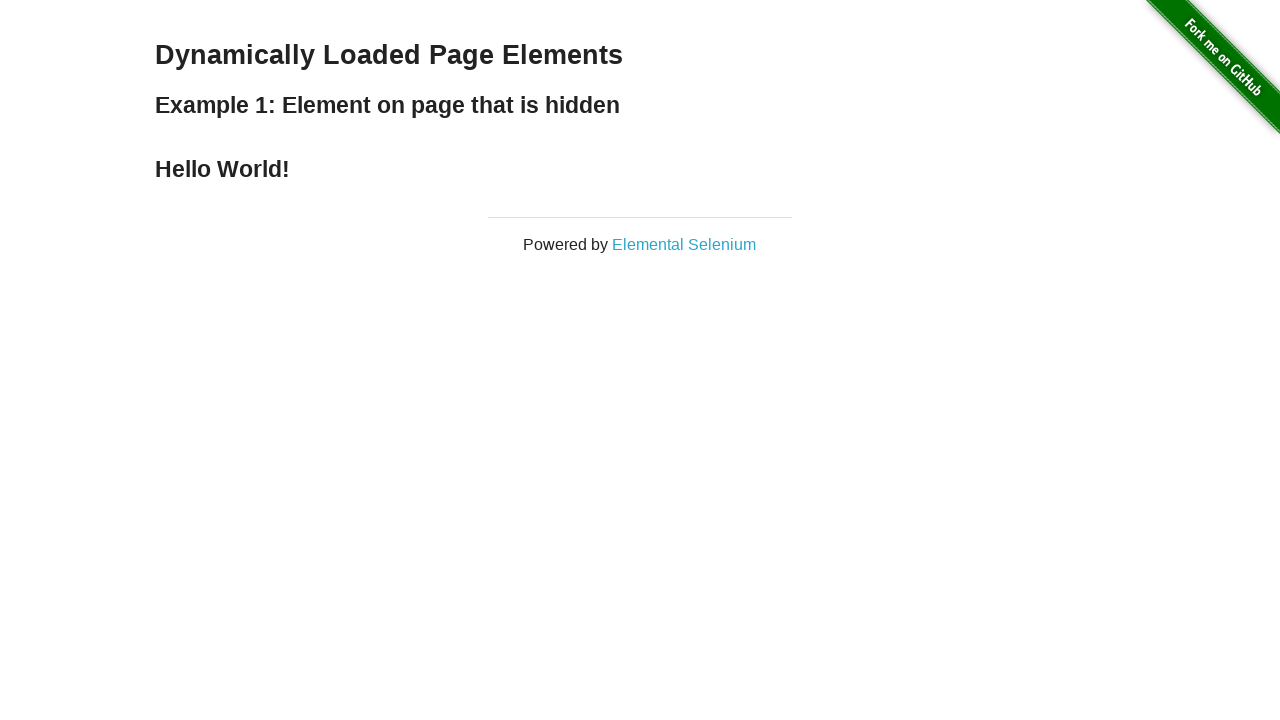